Navigates to the Harley-Davidson India website homepage and verifies the page loads successfully.

Starting URL: https://www.harley-davidson.com/in/en/index.html

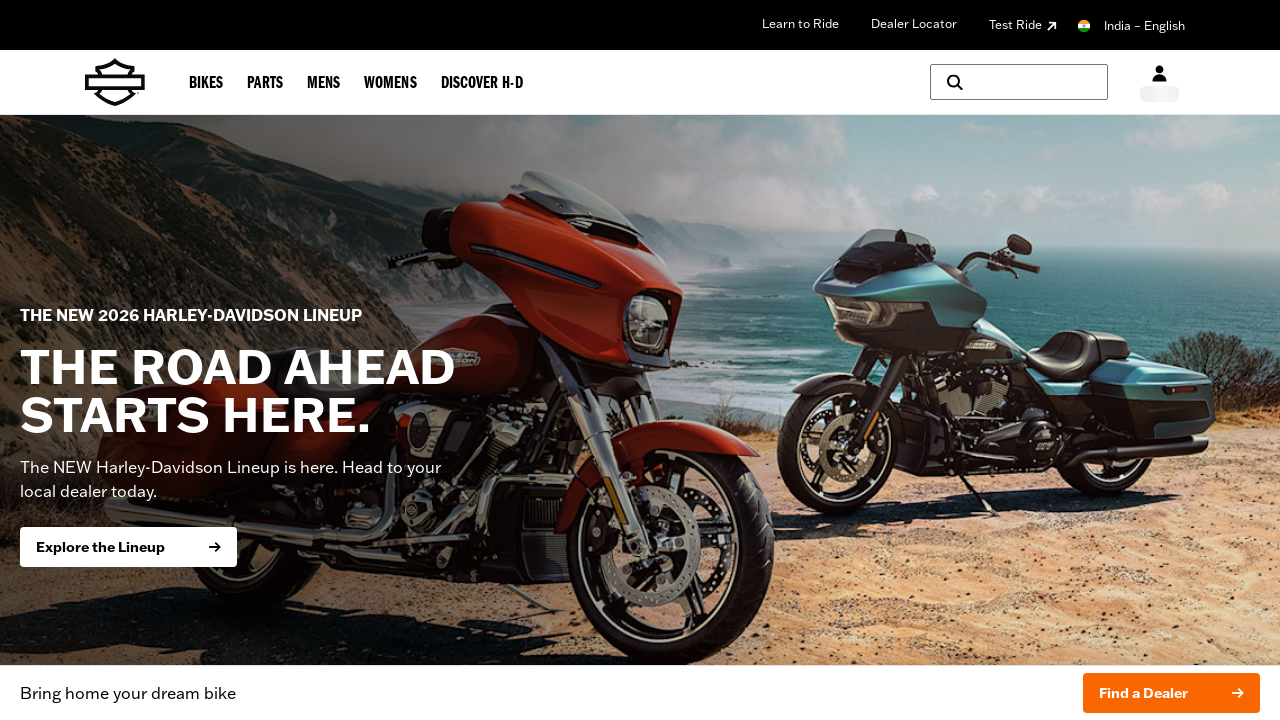

Waited for page to reach domcontentloaded state
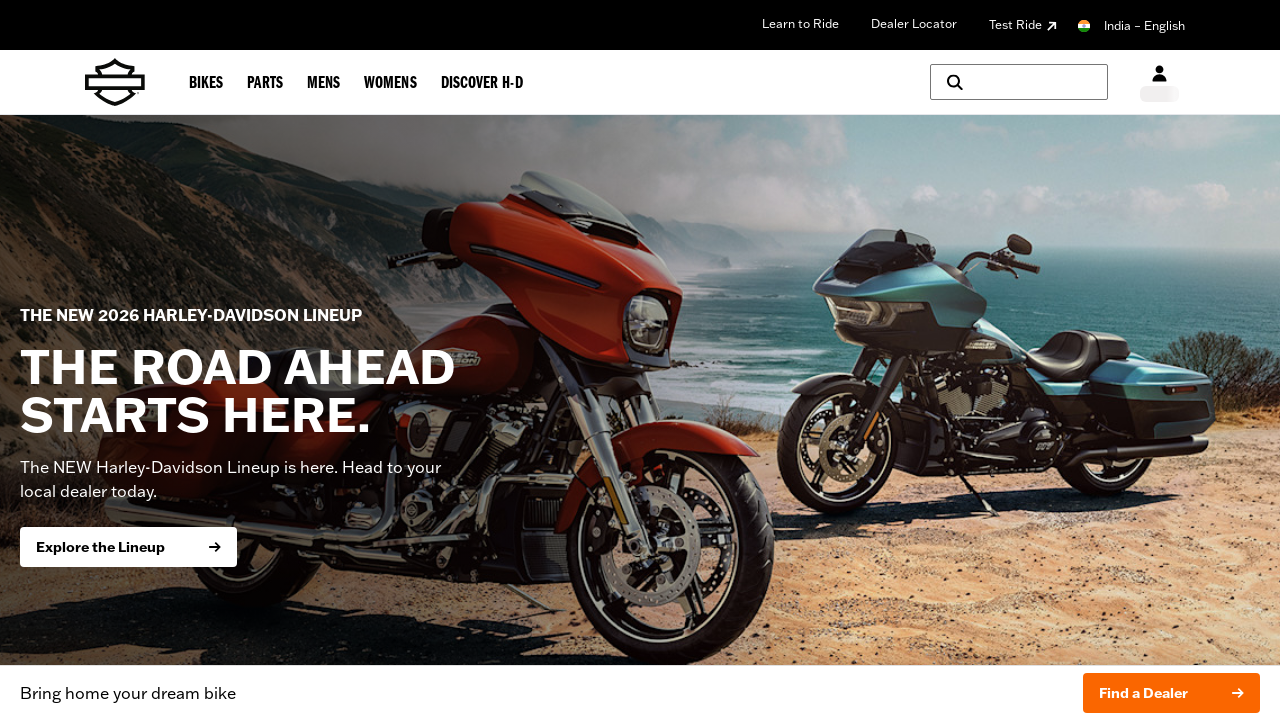

Verified body element is present on Harley-Davidson India homepage
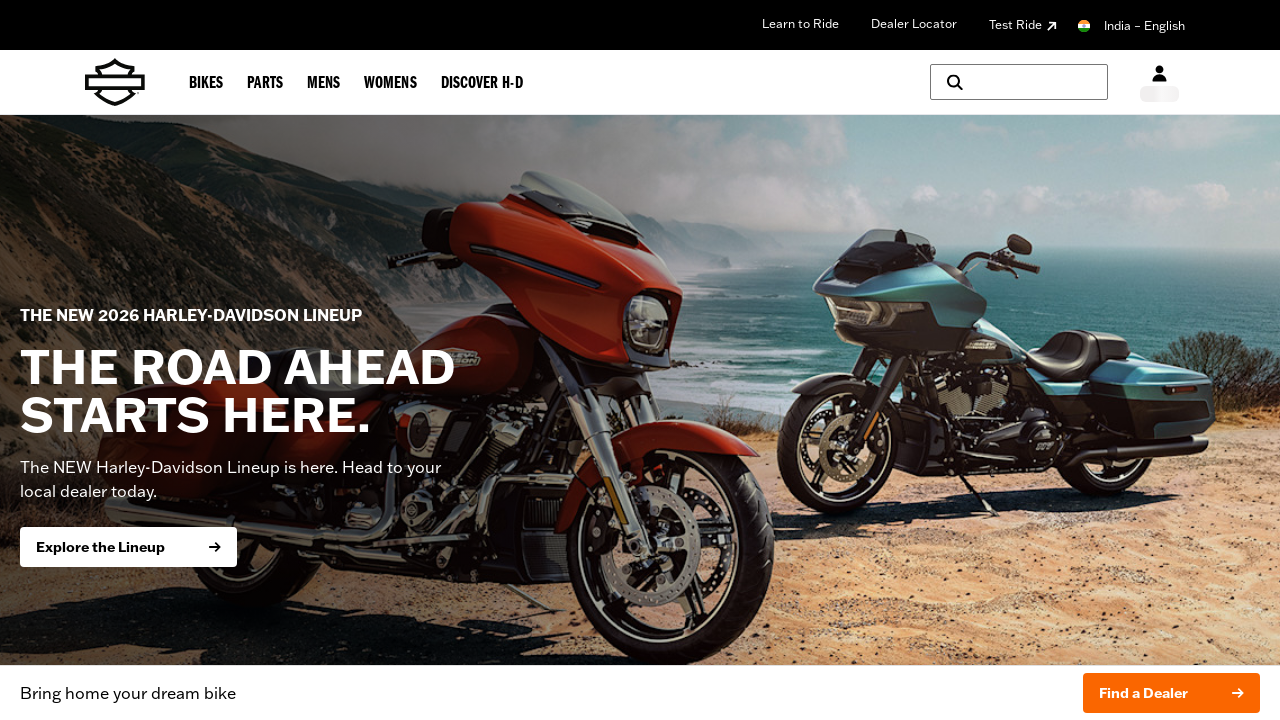

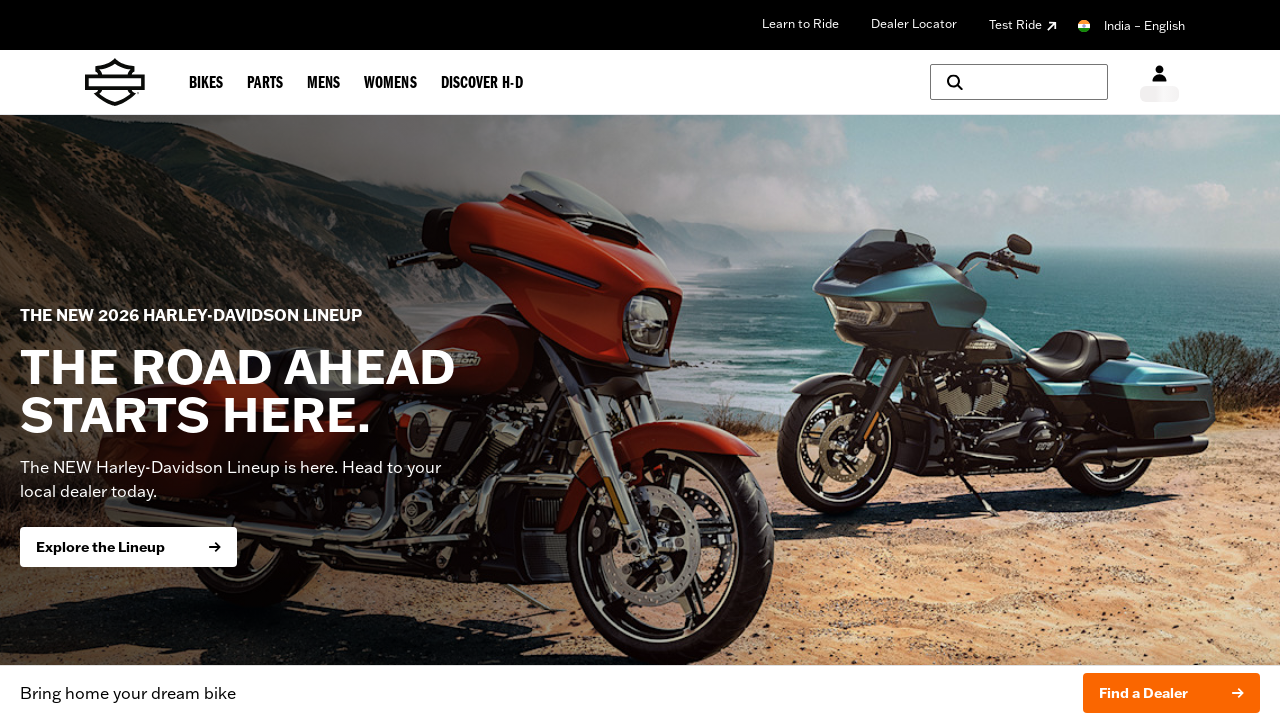